Tests page scrolling functionality and scrolling to a specific dropdown element on the Semantic UI documentation page. The script scrolls to the bottom of the page, back to the top, and then scrolls a specific dropdown element into view.

Starting URL: https://semantic-ui.com/modules/dropdown.html

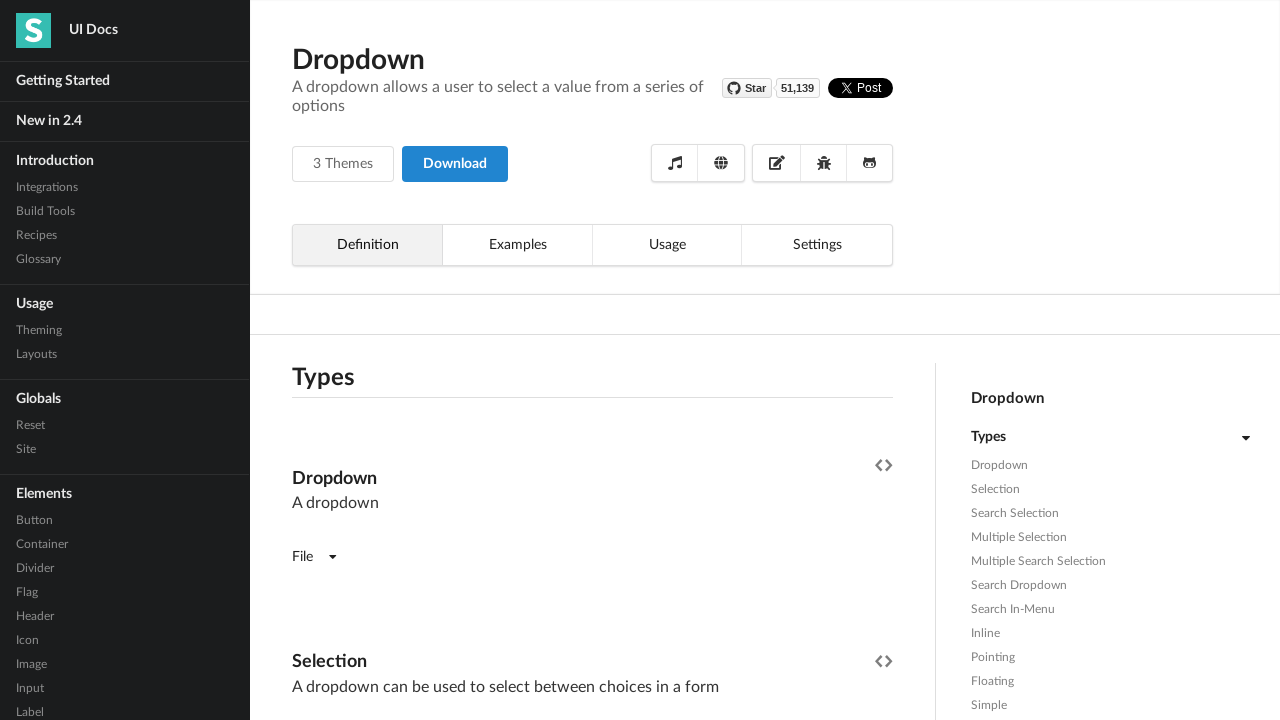

Waited for page to load (3000ms)
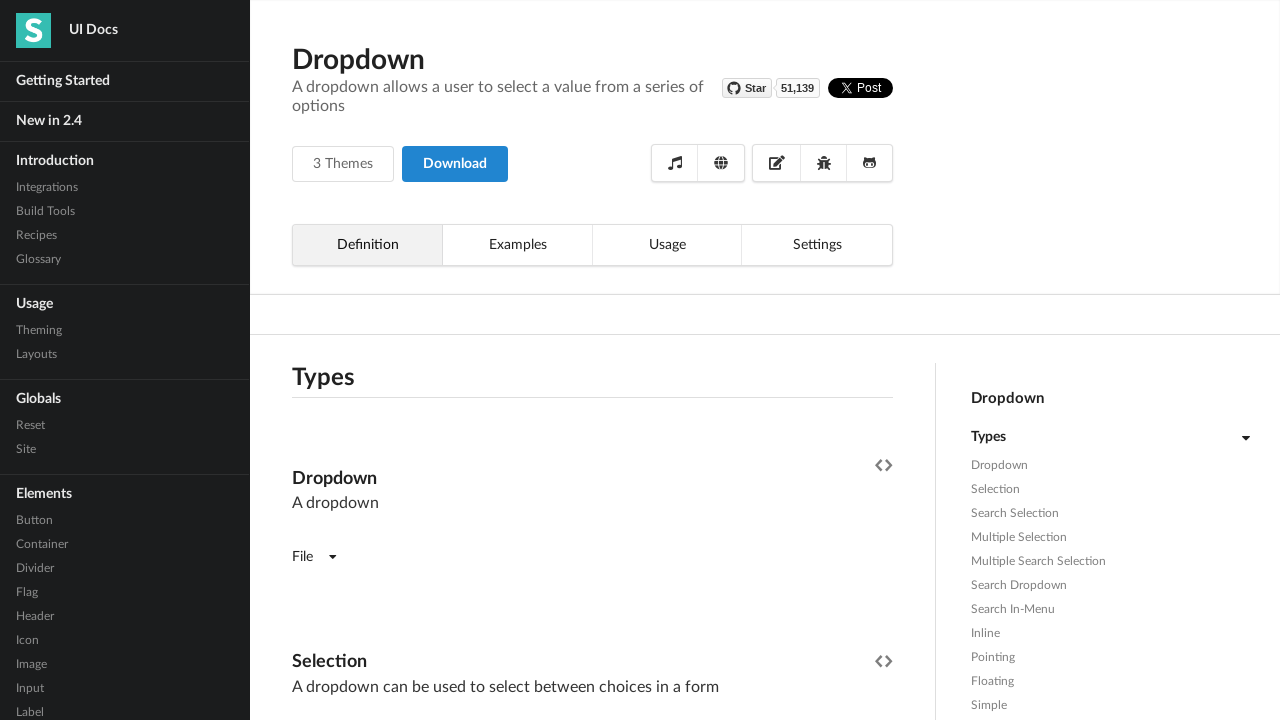

Found 69 dropdown items
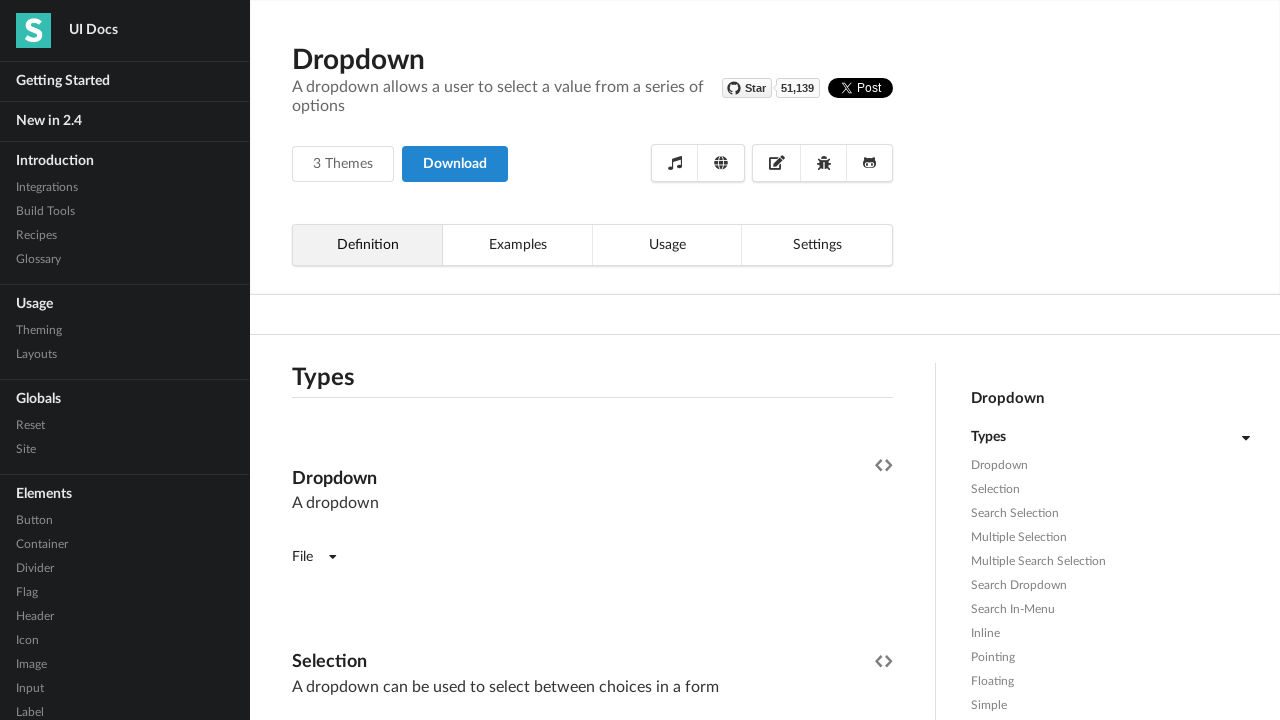

Scrolled to bottom of page
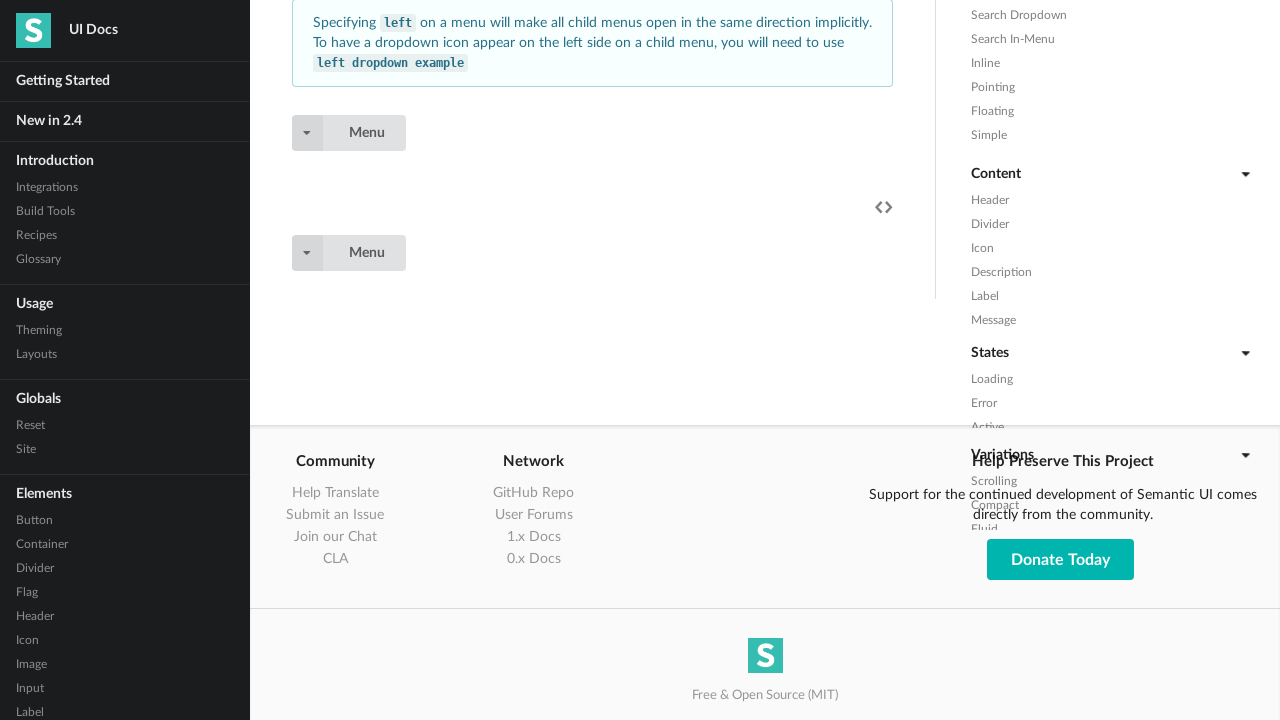

Waited to observe bottom scroll position (2000ms)
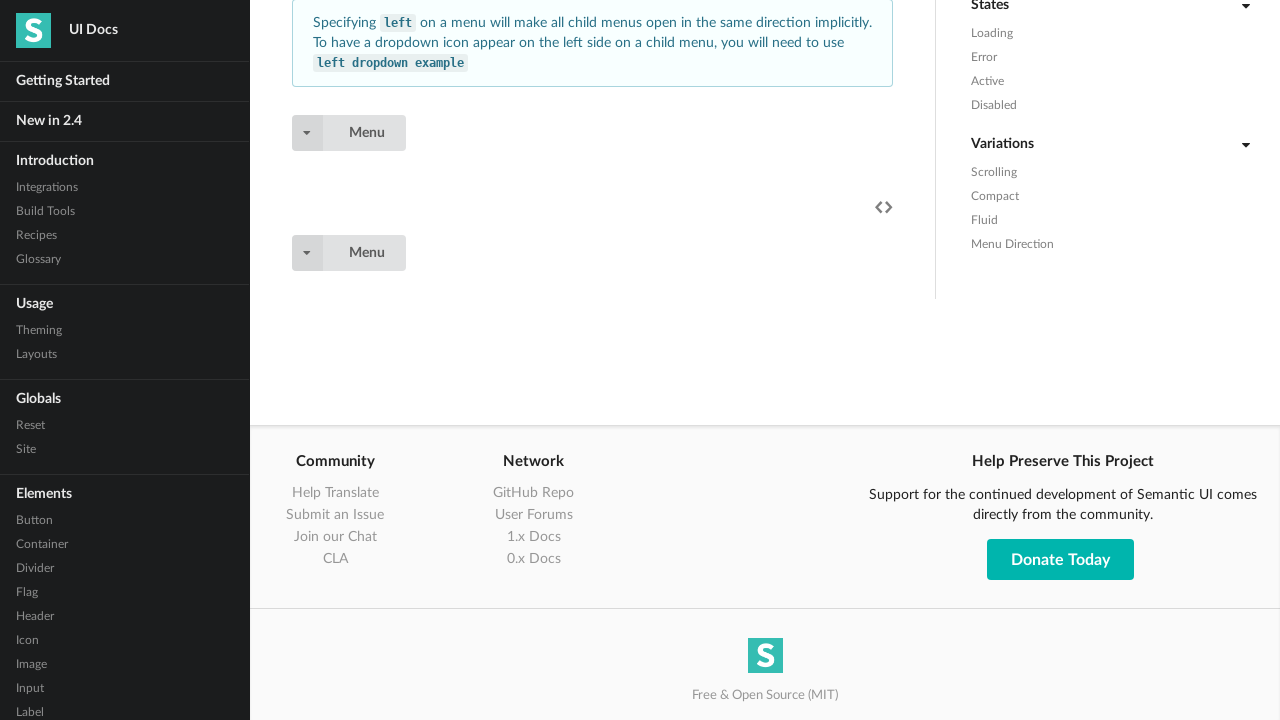

Scrolled back to top of page
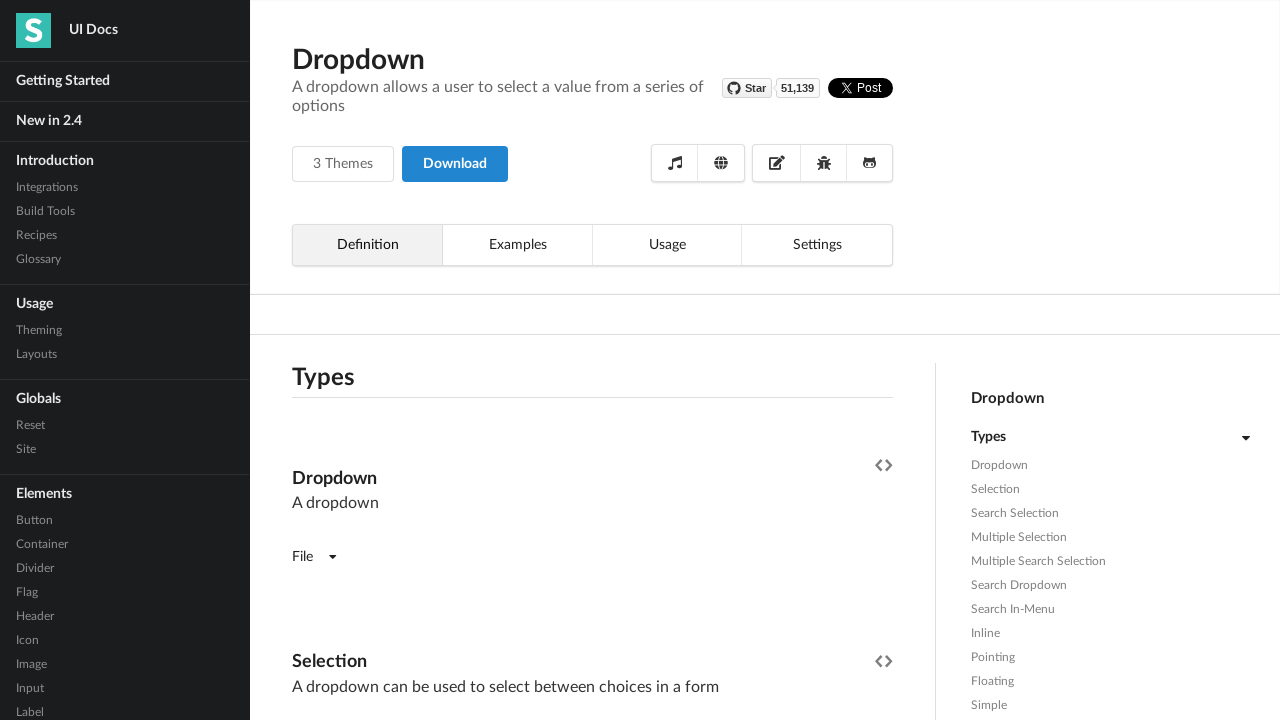

Waited to observe top scroll position (2000ms)
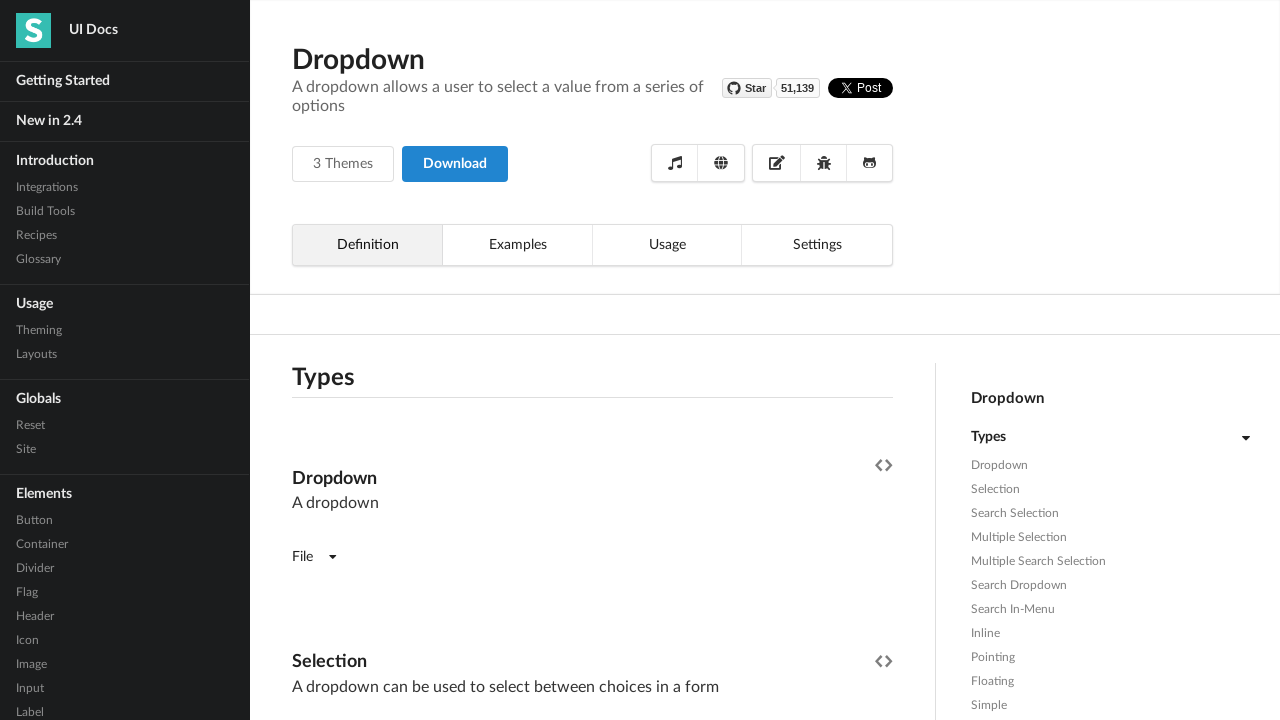

Located fluid dropdown selection element
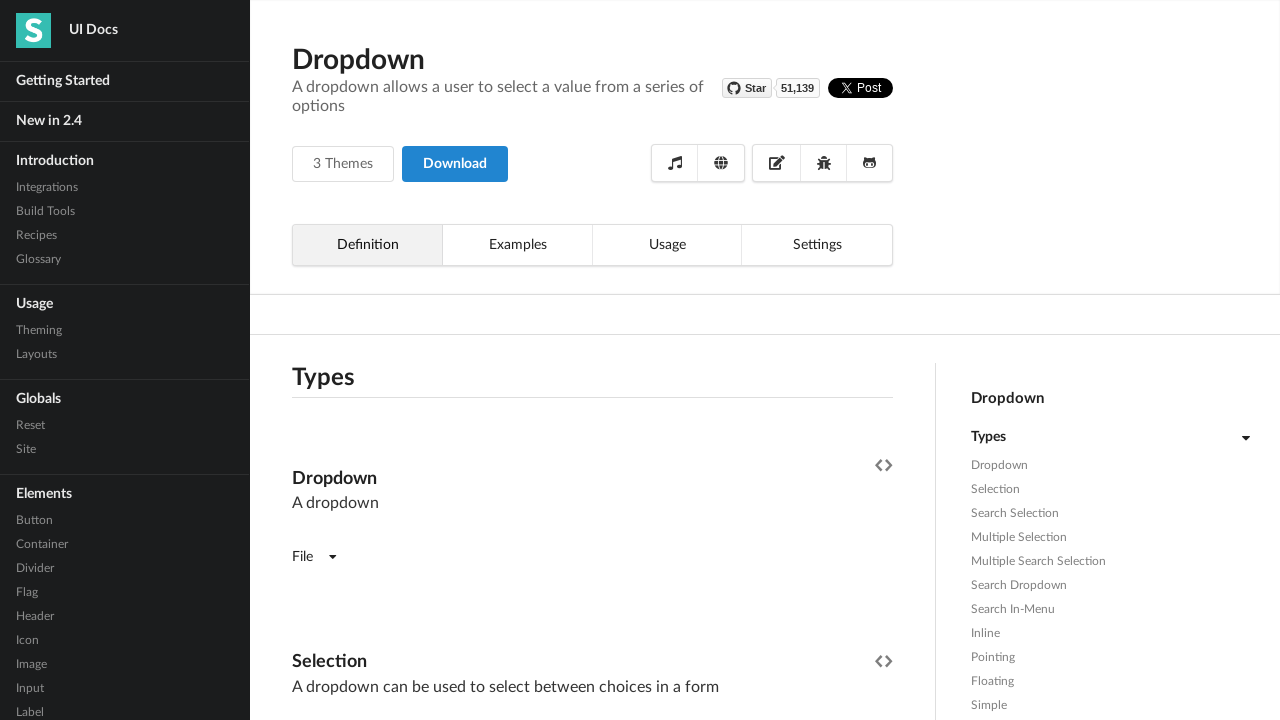

Scrolled dropdown element into view
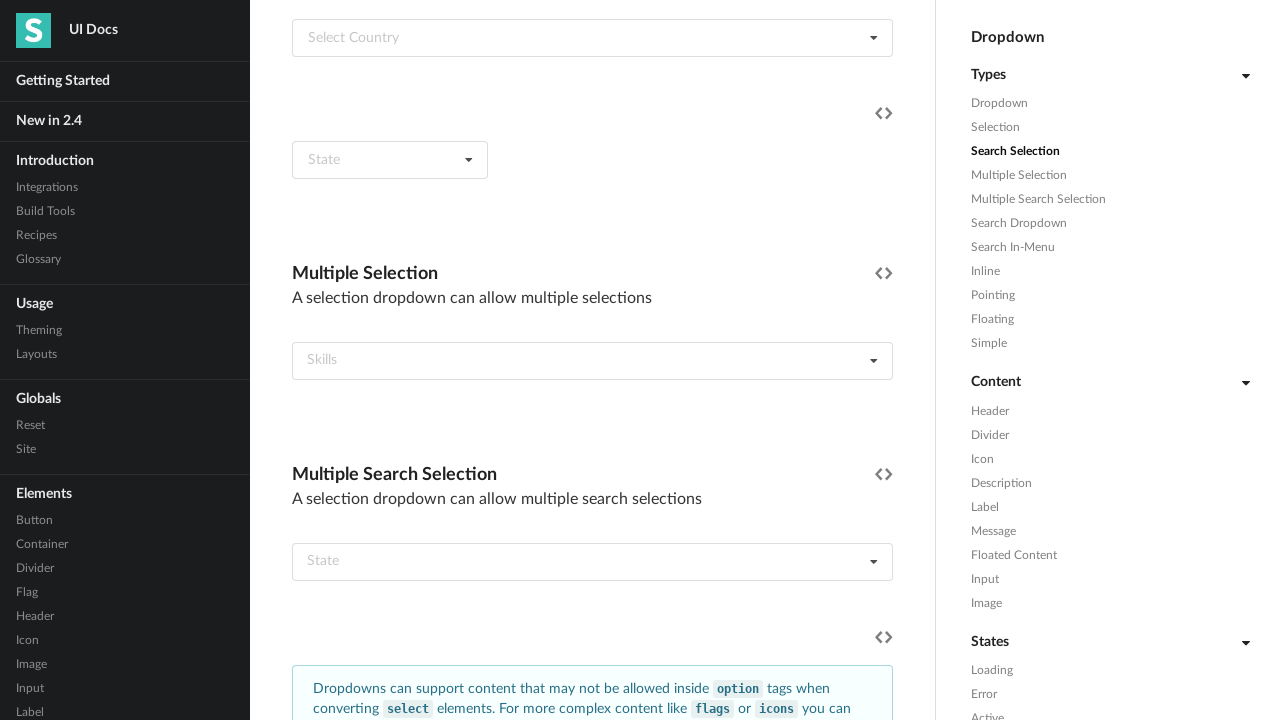

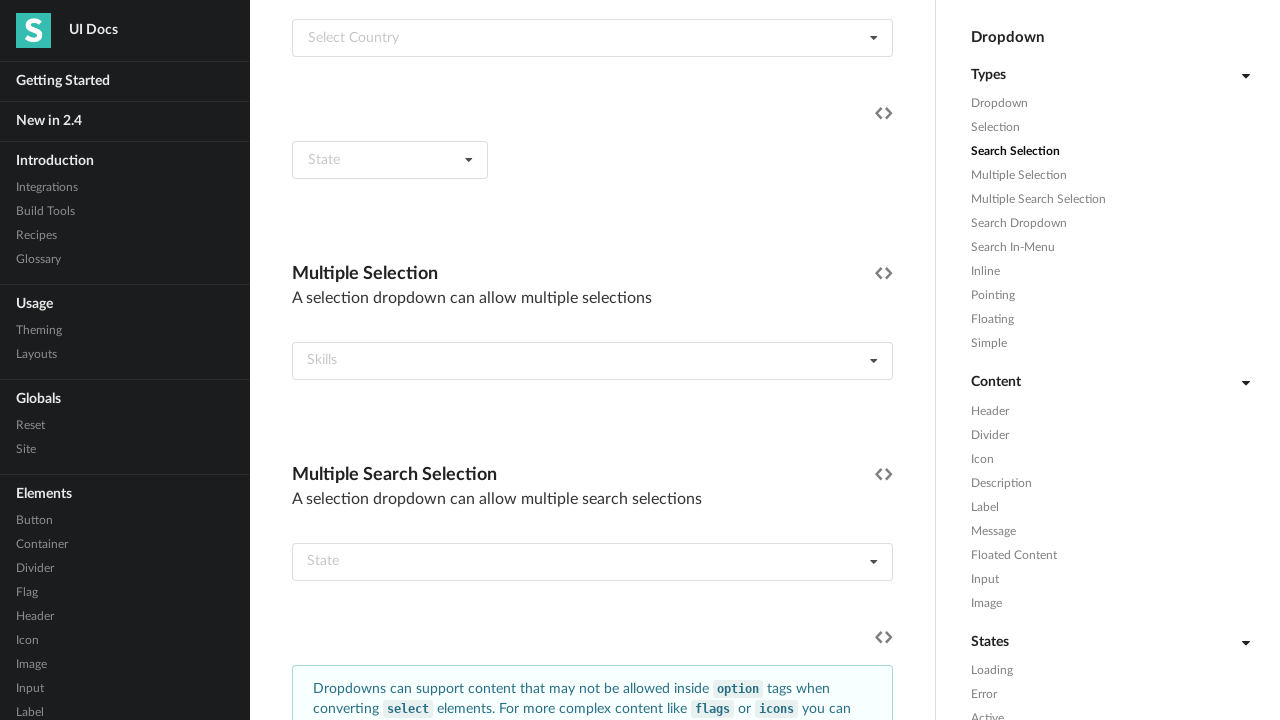